Tests dynamic content by clicking refresh link and verifying updated content is displayed

Starting URL: https://the-internet.herokuapp.com/dynamic_content?with_content=static

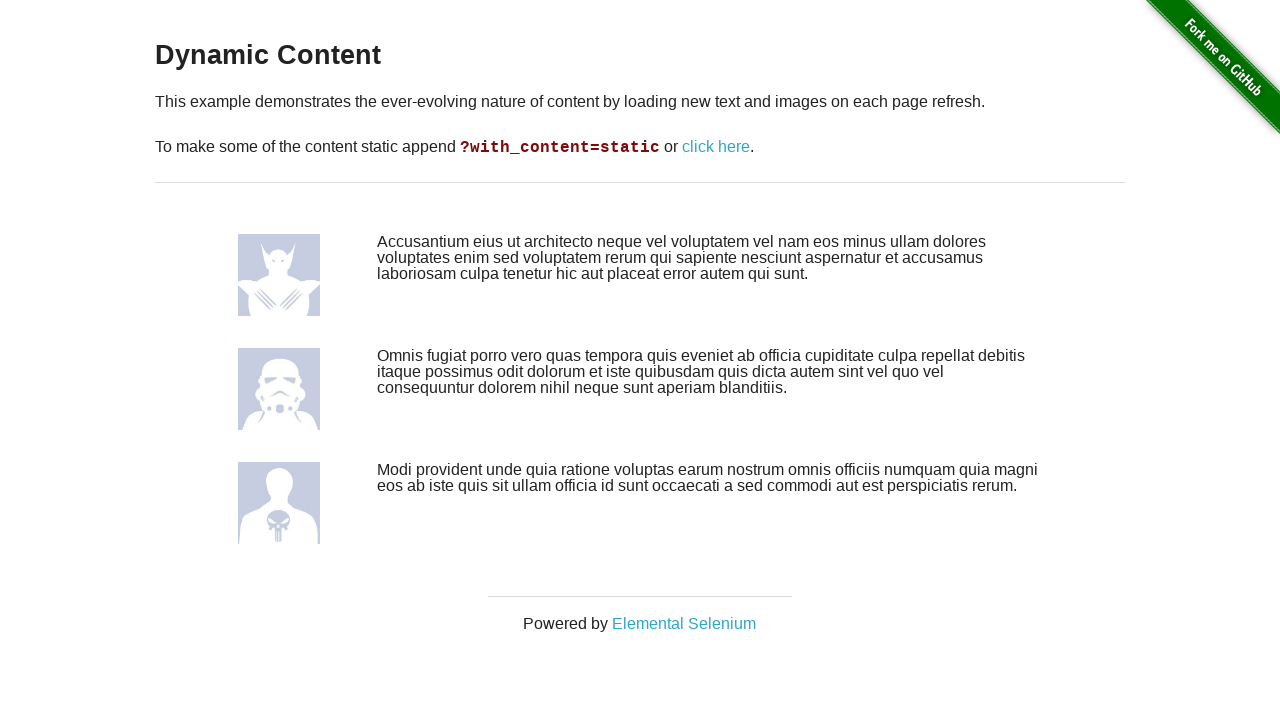

Clicked refresh link to trigger dynamic content update at (716, 147) on xpath=//*[@id='content']/div/p[2]/a
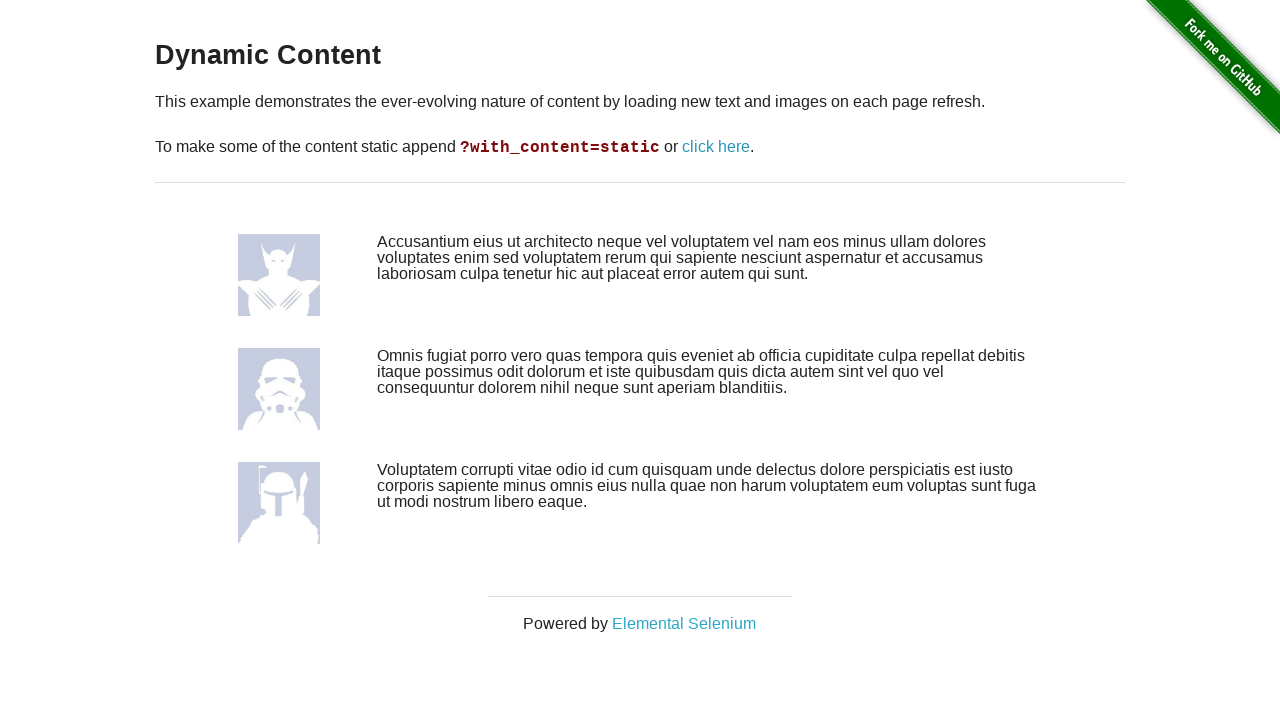

Located updated content element
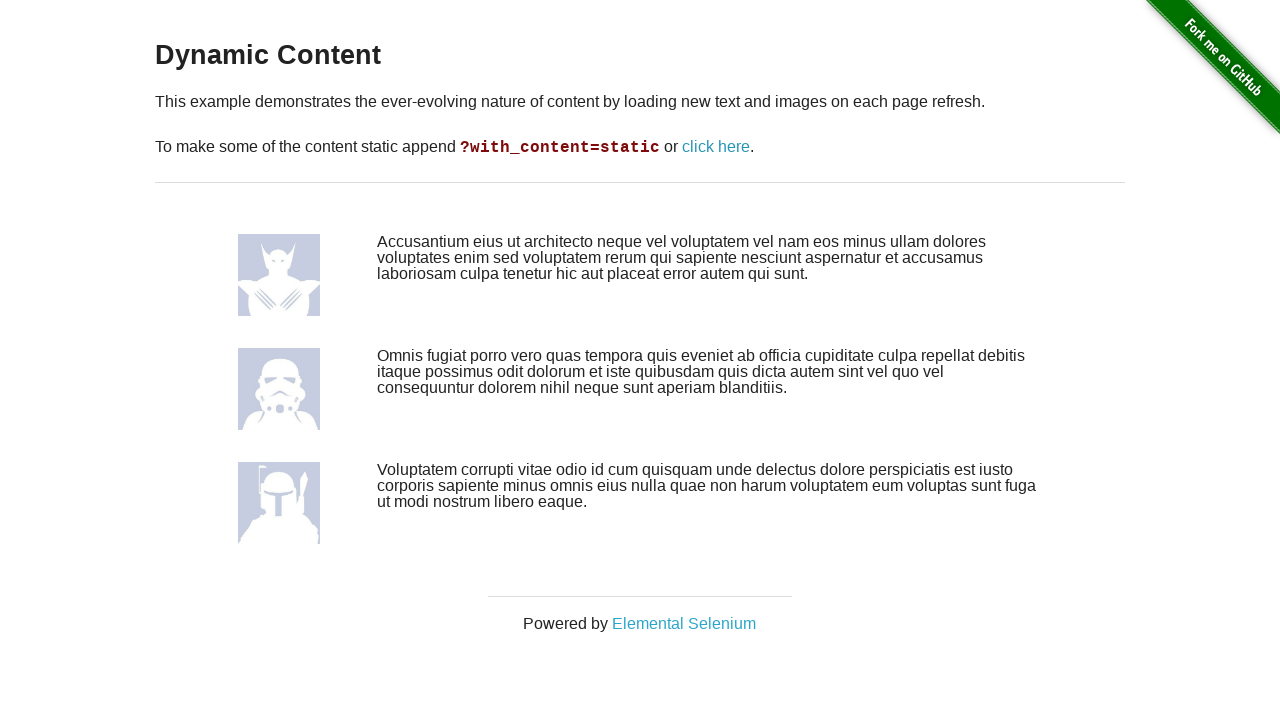

Verified that updated content element is displayed
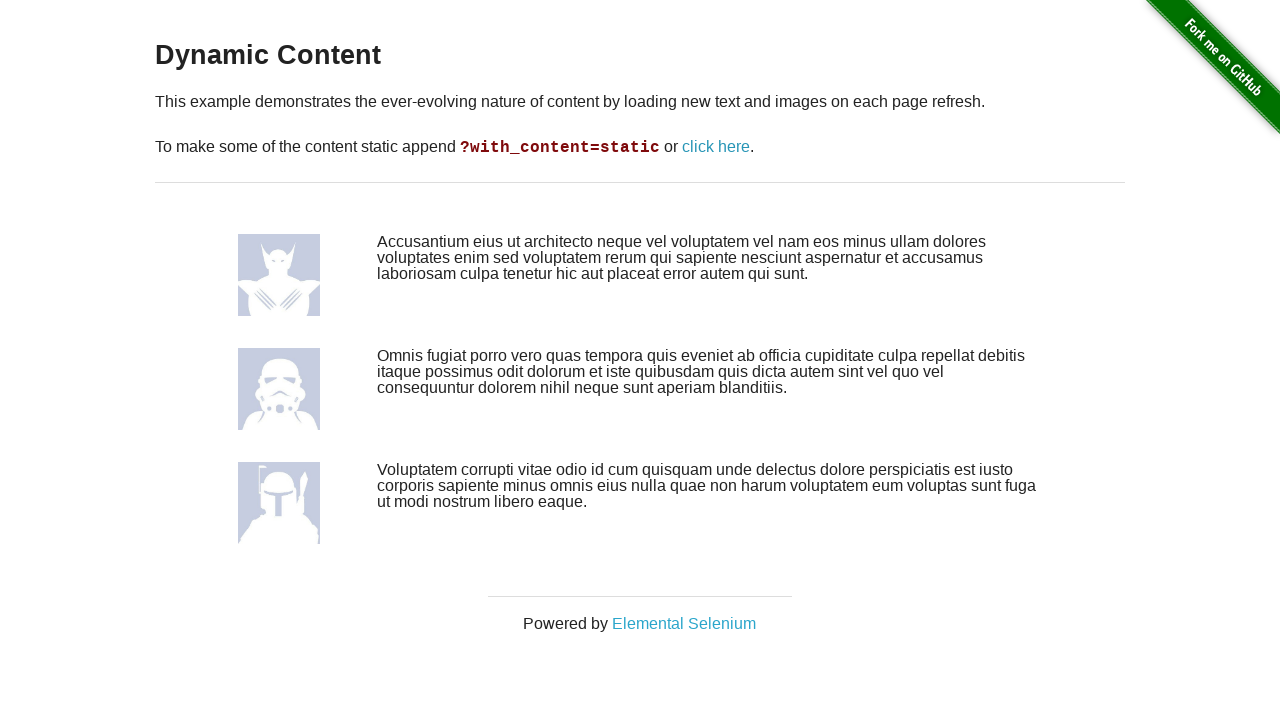

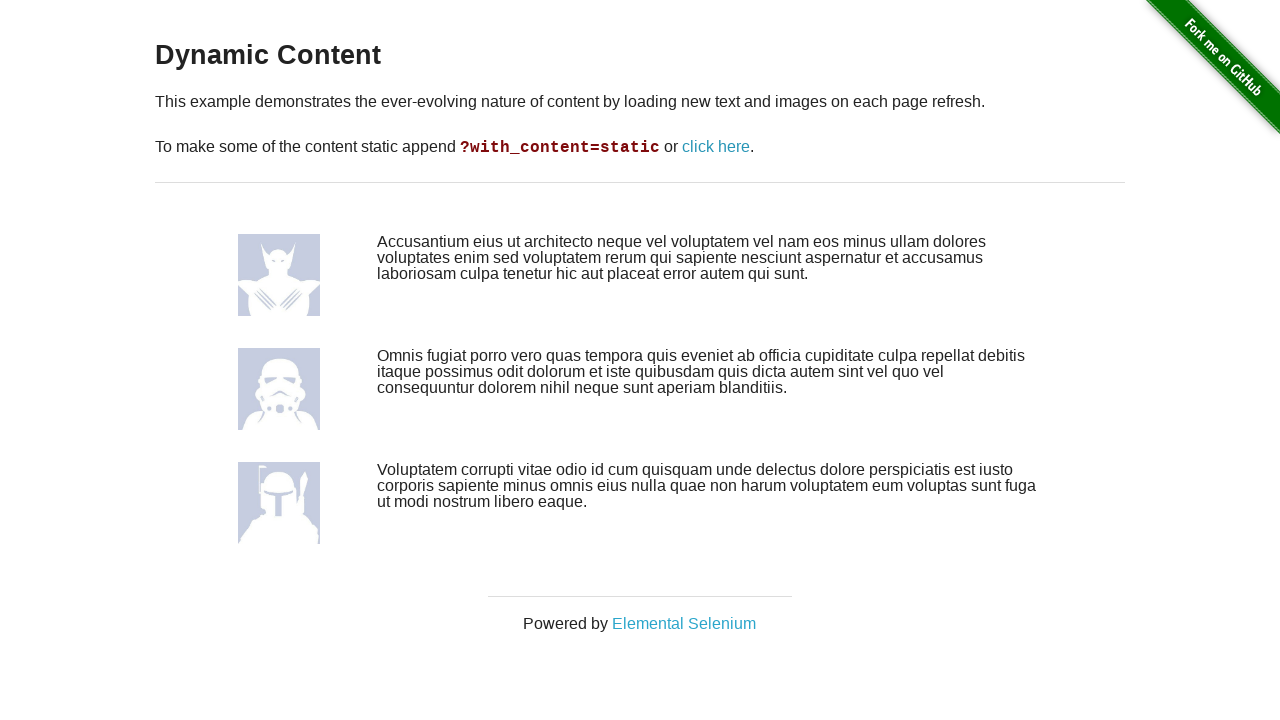